Tests form interactions on theTestingWorld.com by selecting dropdown values and verifying element properties

Starting URL: http://www.theTestingWorld.com/testings

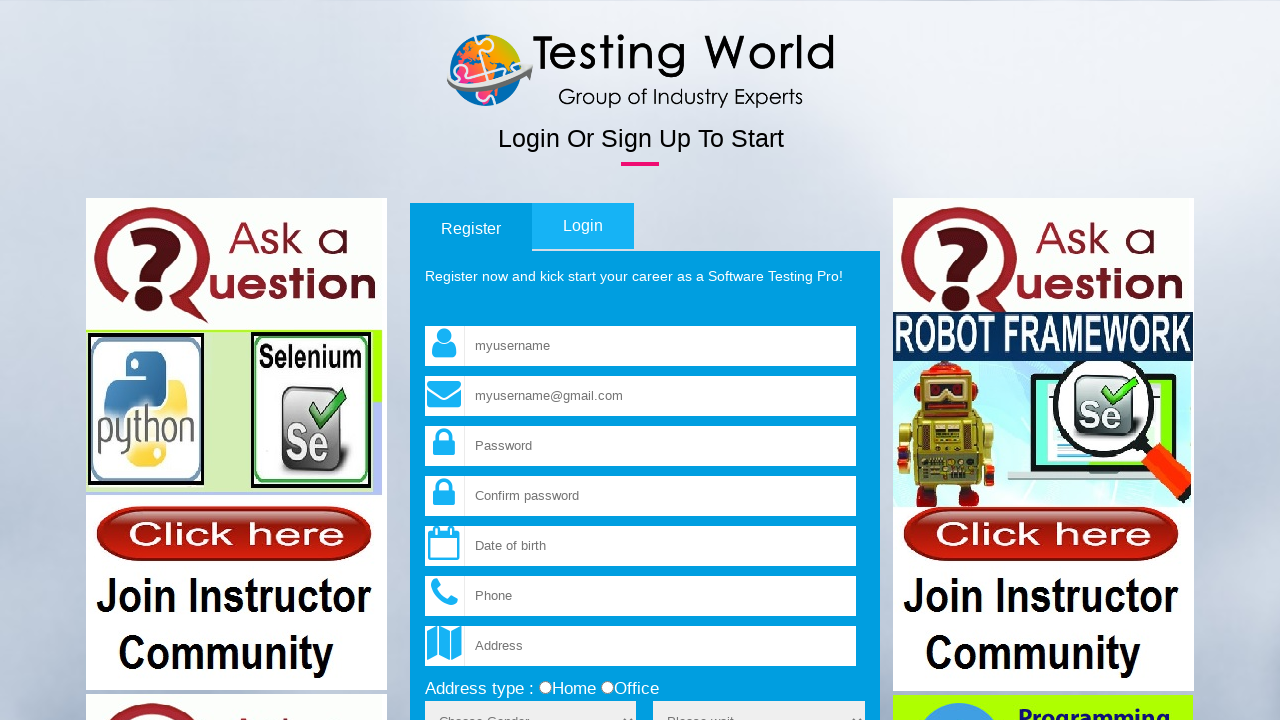

Selected value '2' from sex dropdown on select[name='sex']
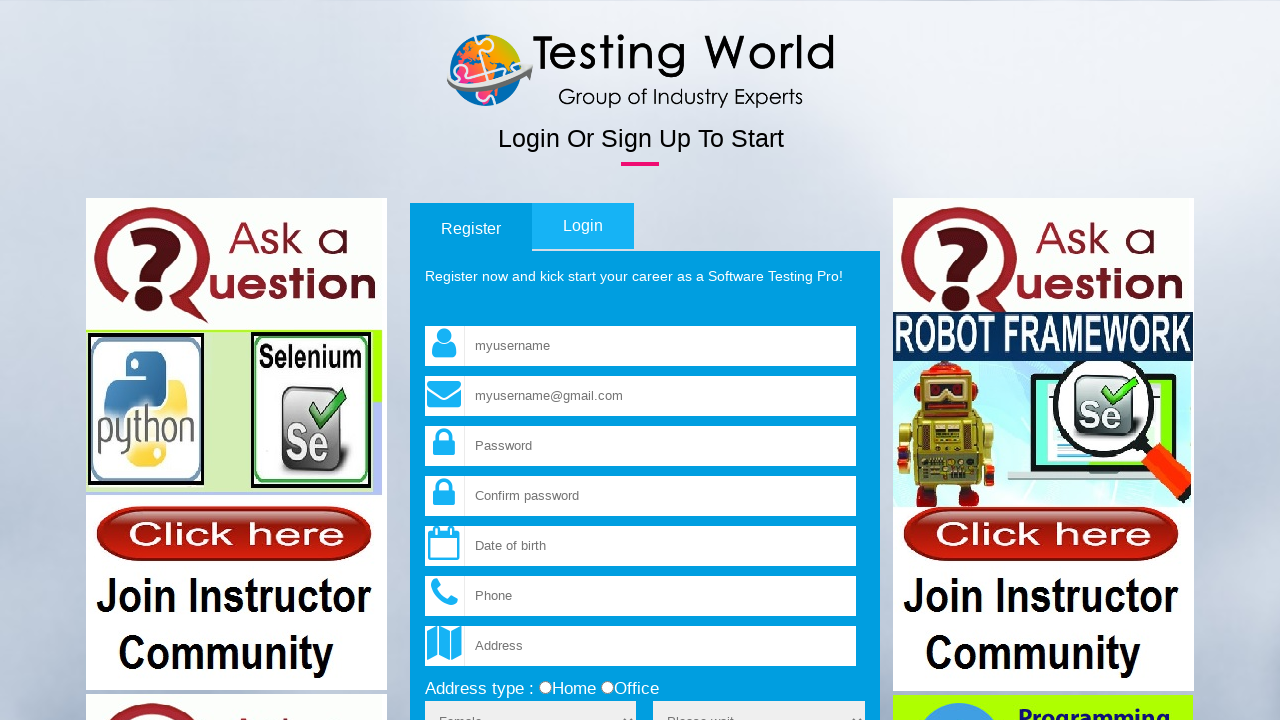

Waited for .displayPopup element to load
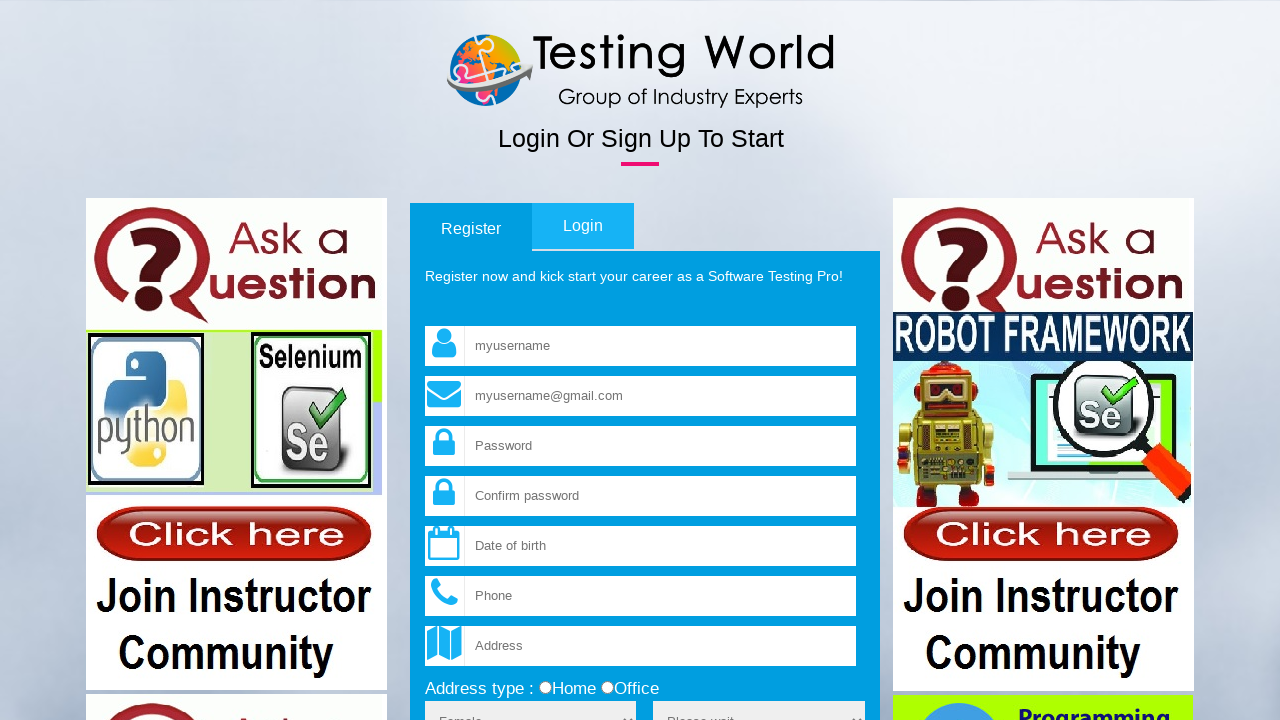

Waited for submit button element to load
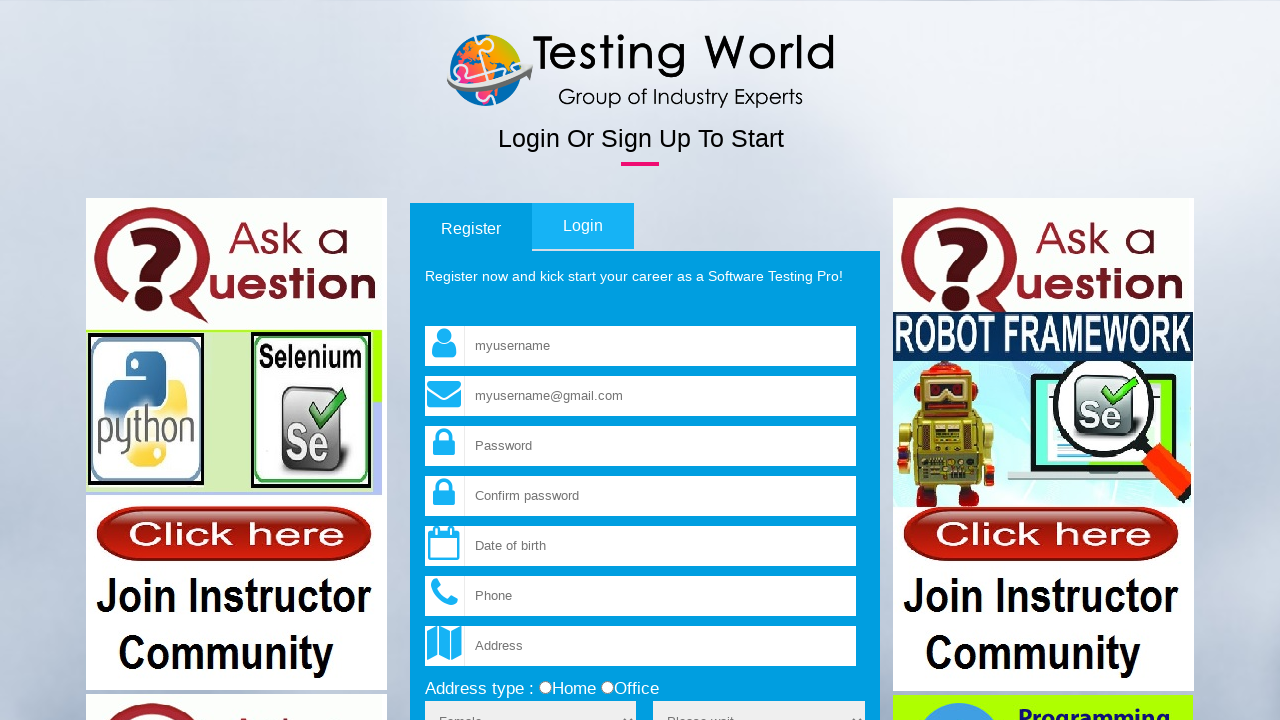

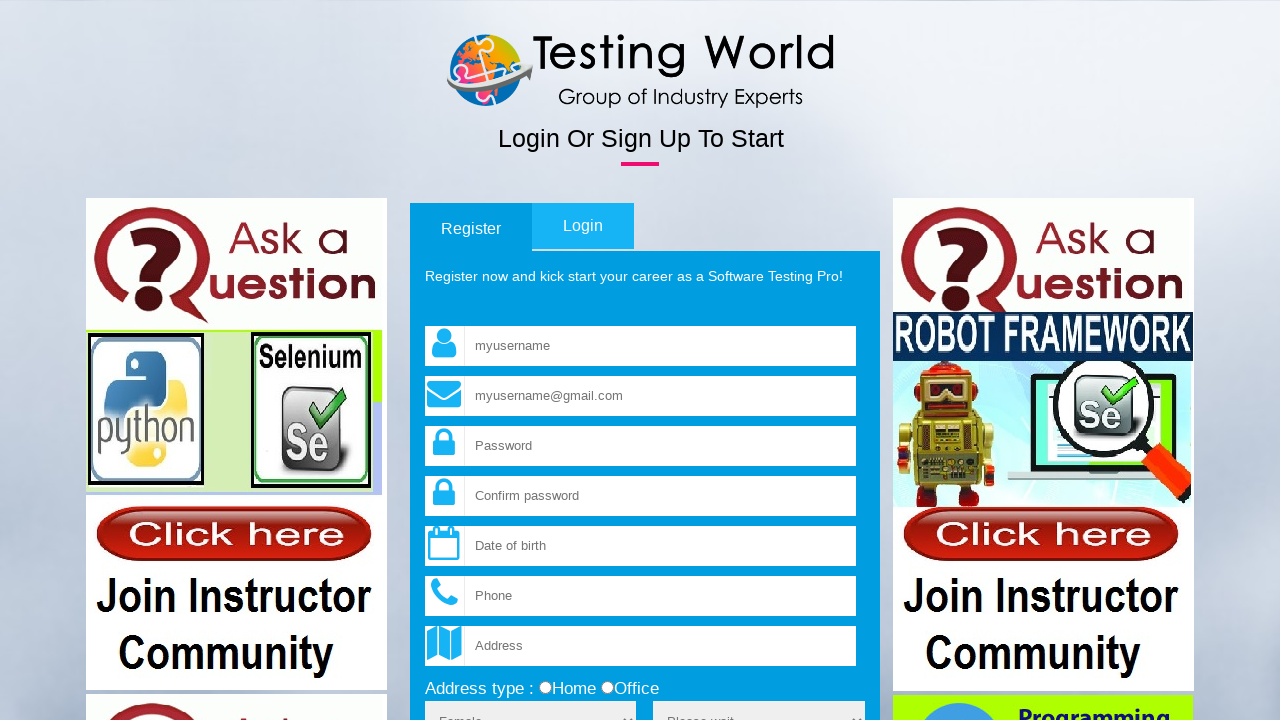